Tests drag and drop functionality within an iframe by dragging a source element onto a target element on the jQuery UI droppable demo page

Starting URL: https://jqueryui.com/droppable/

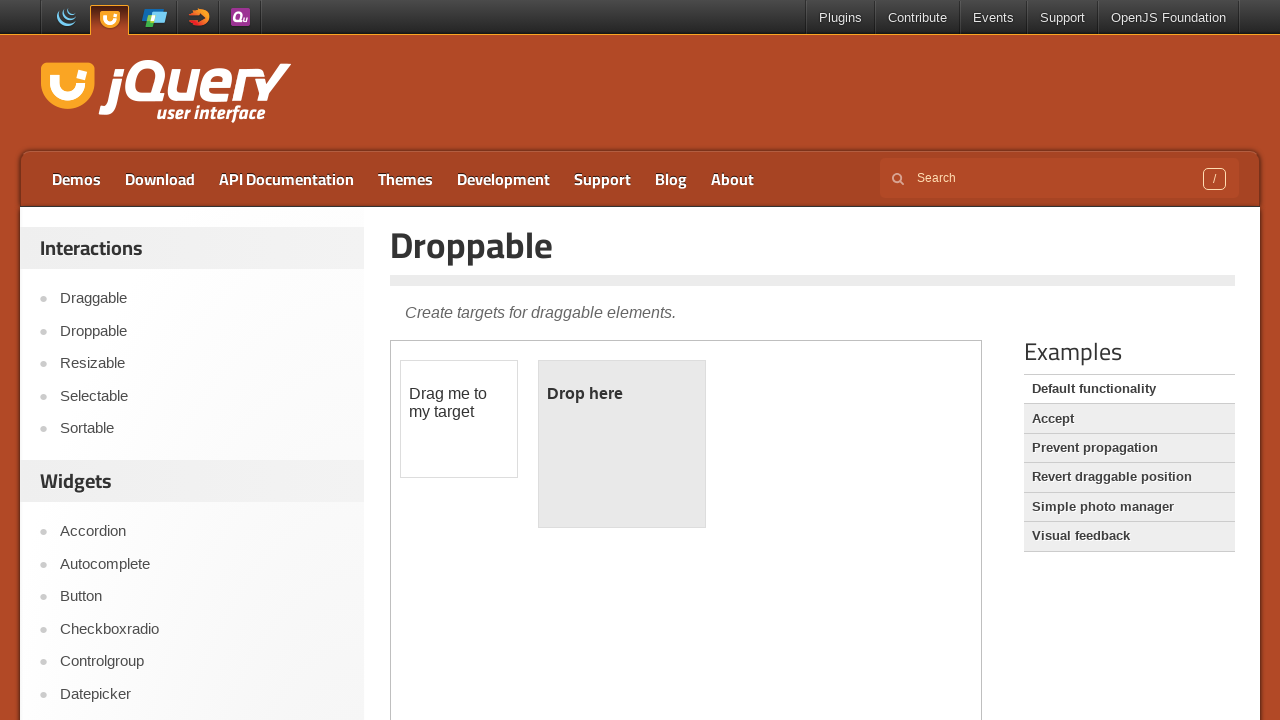

Navigated to jQuery UI droppable demo page
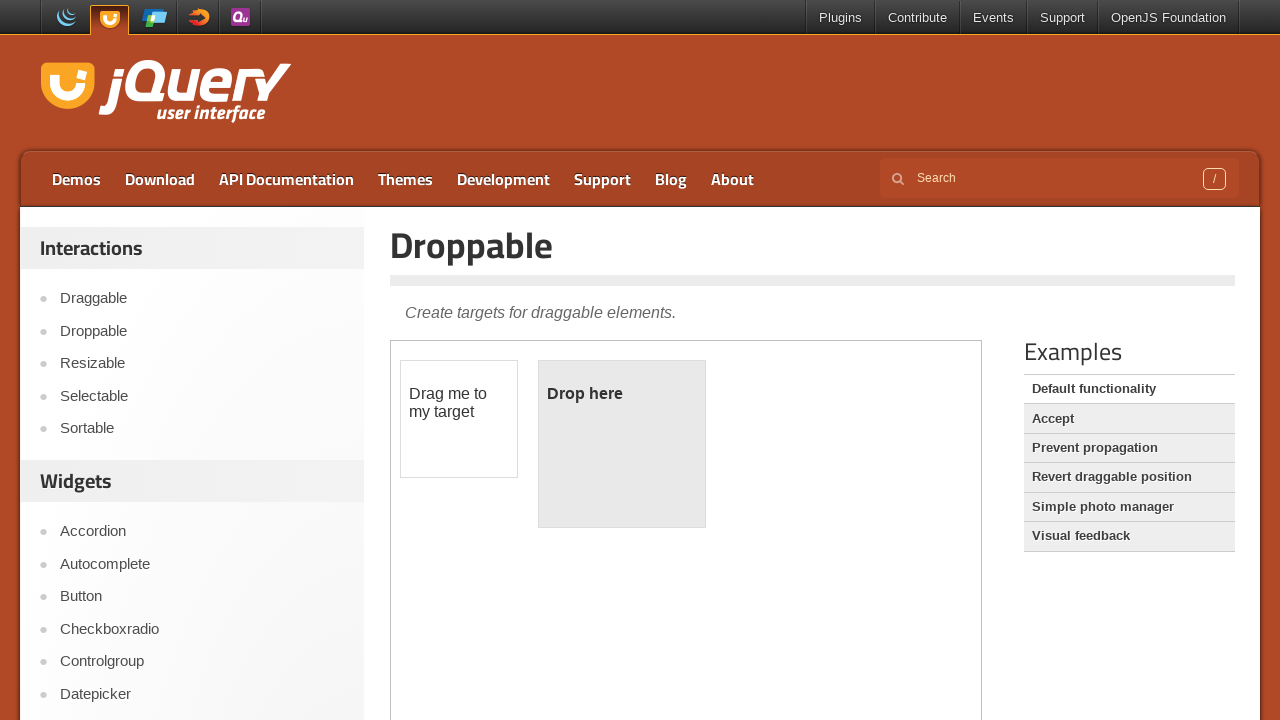

Located and selected the iframe containing the droppable demo
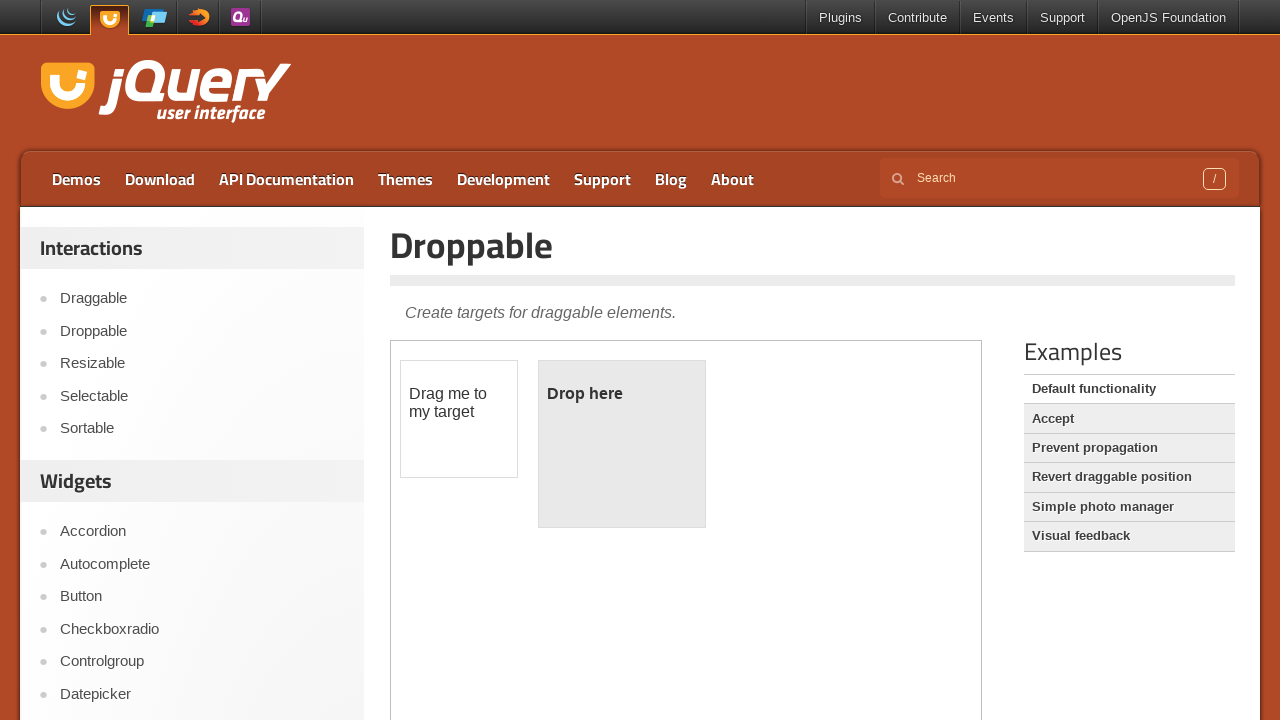

Located the draggable source element within the iframe
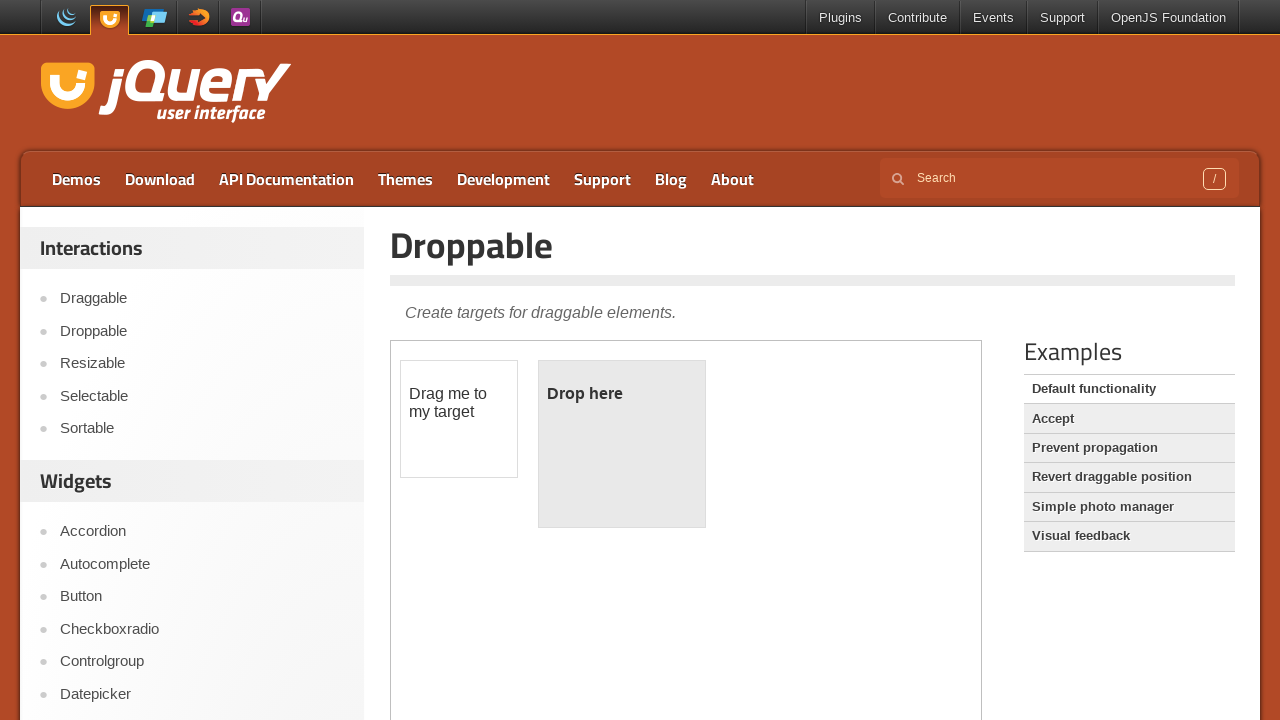

Located the droppable target element within the iframe
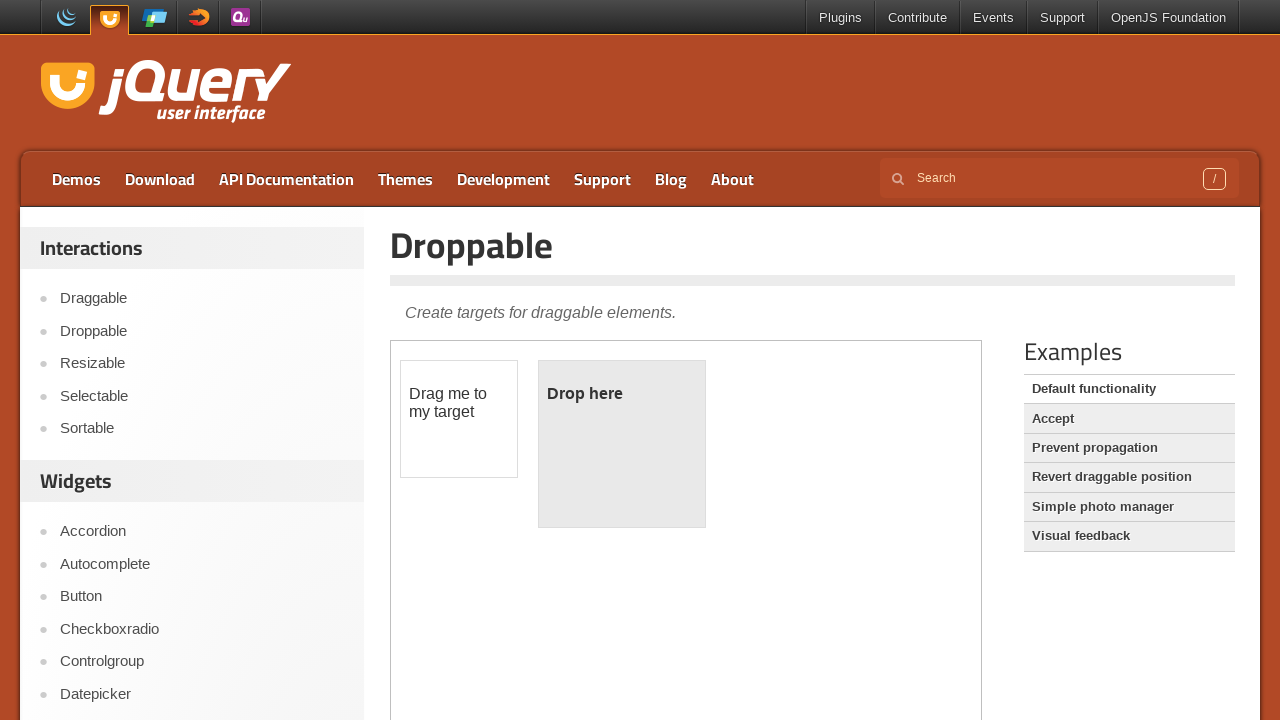

Dragged source element onto target element - drag and drop completed at (622, 444)
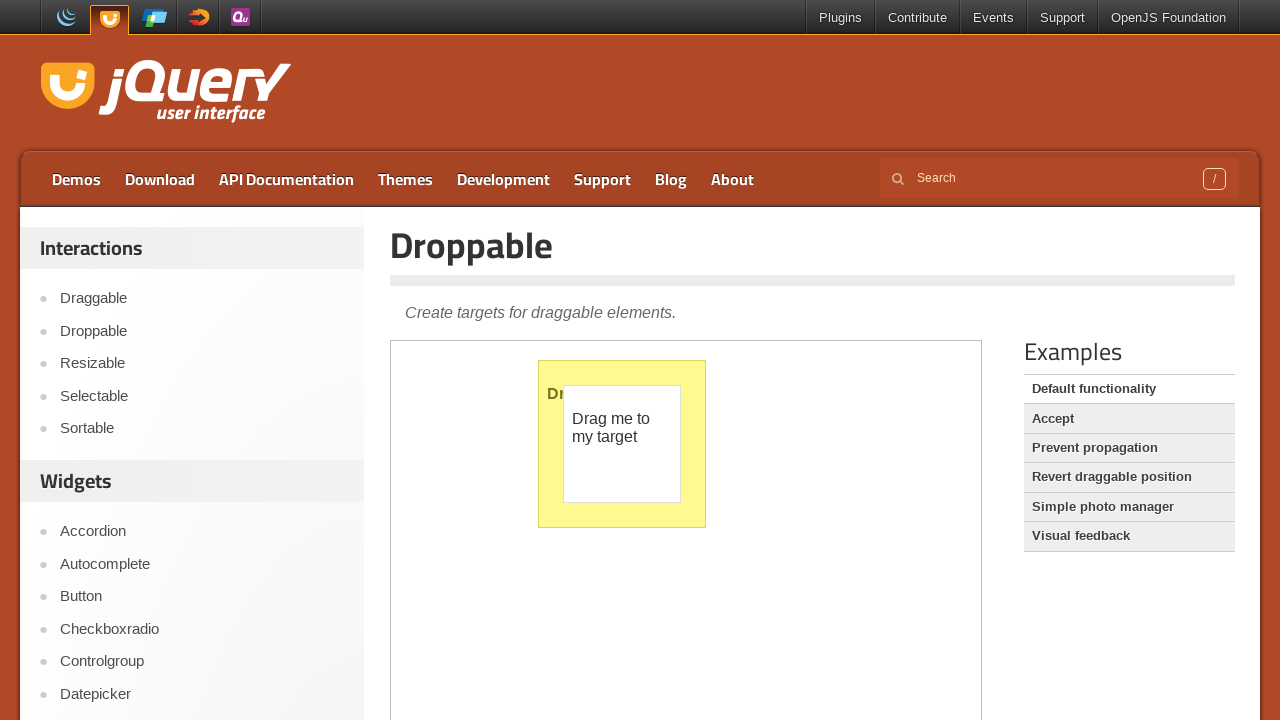

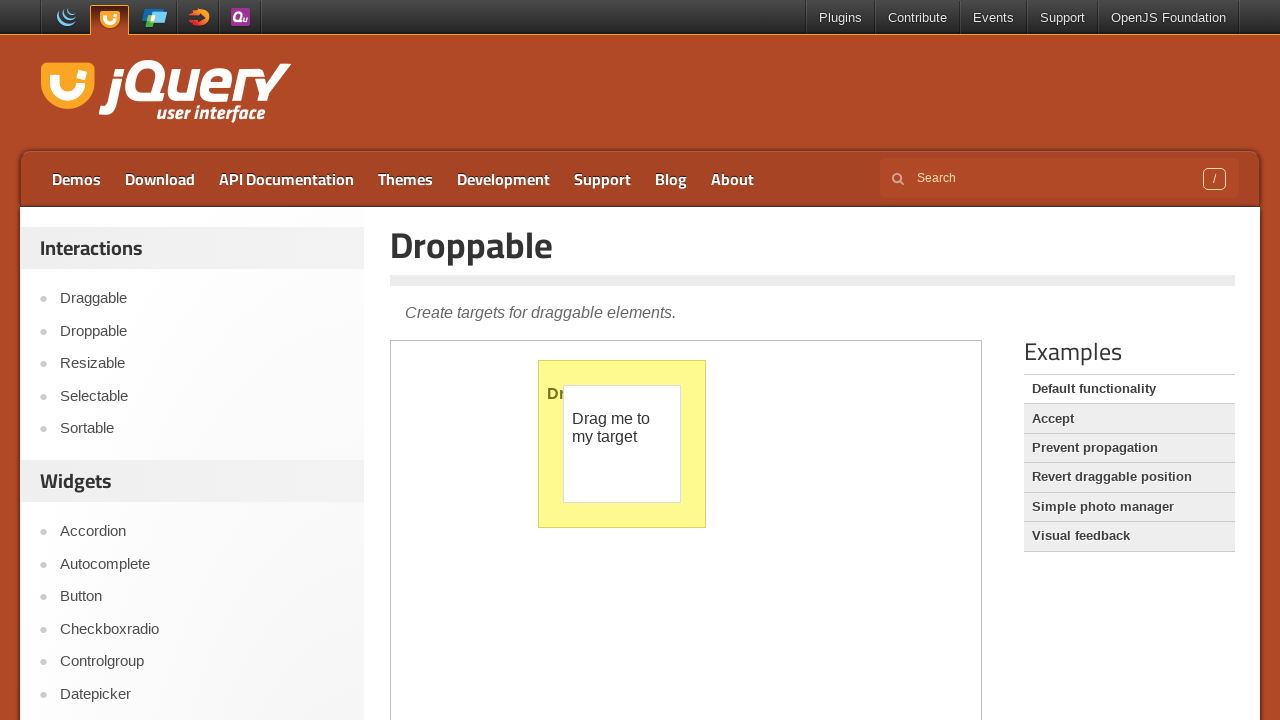